Tests exit intent popup by dispatching a mouseleave event on the page

Starting URL: https://the-internet.herokuapp.com/exit_intent

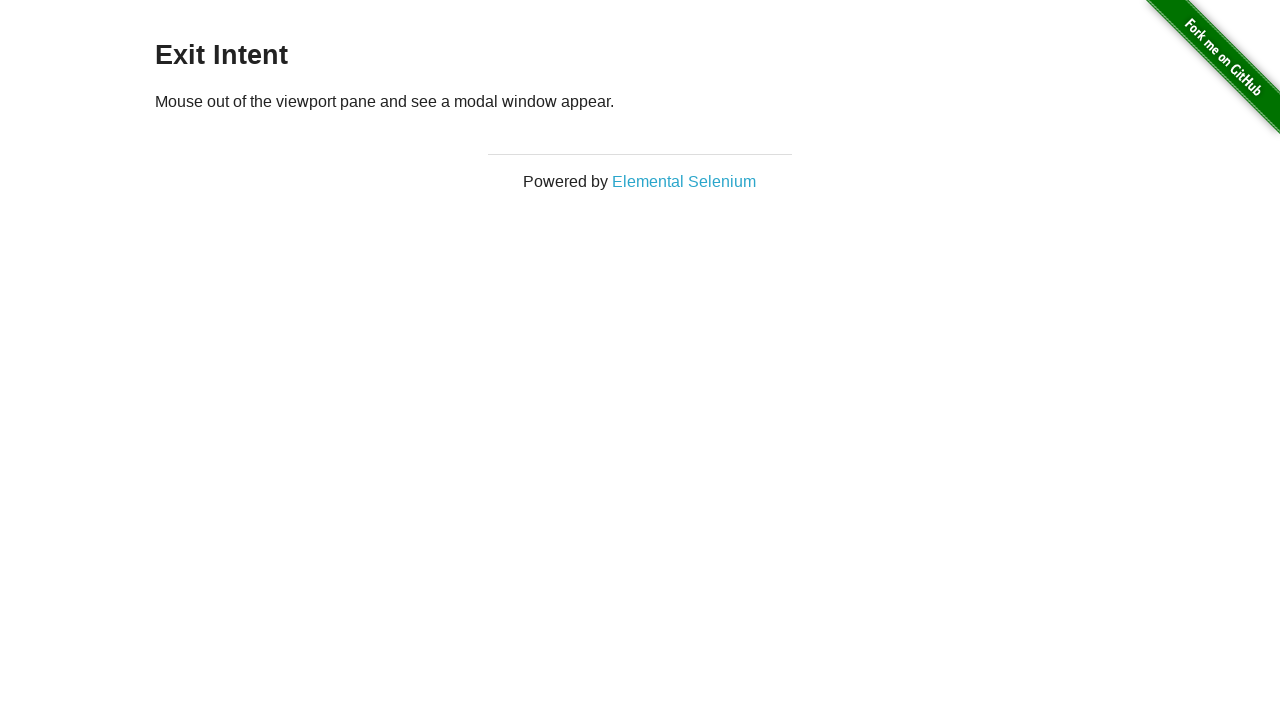

Navigated to exit intent test page
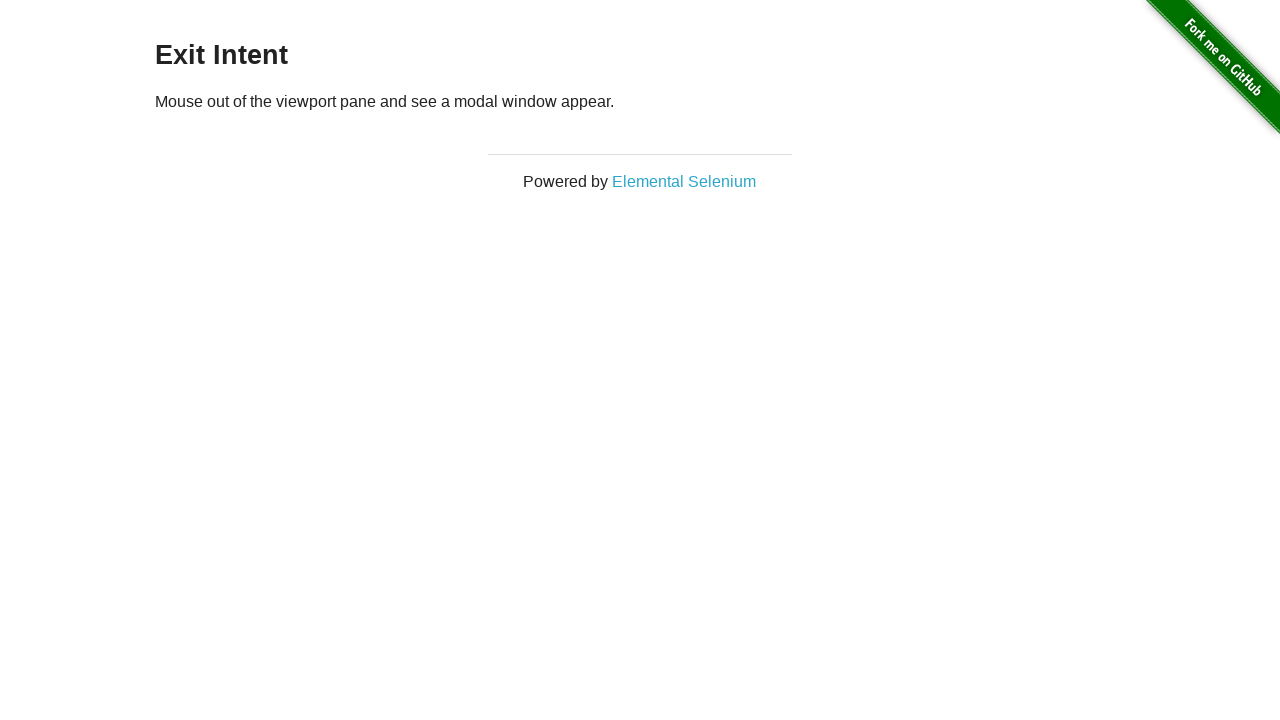

Dispatched mouseleave event on page to trigger exit intent popup
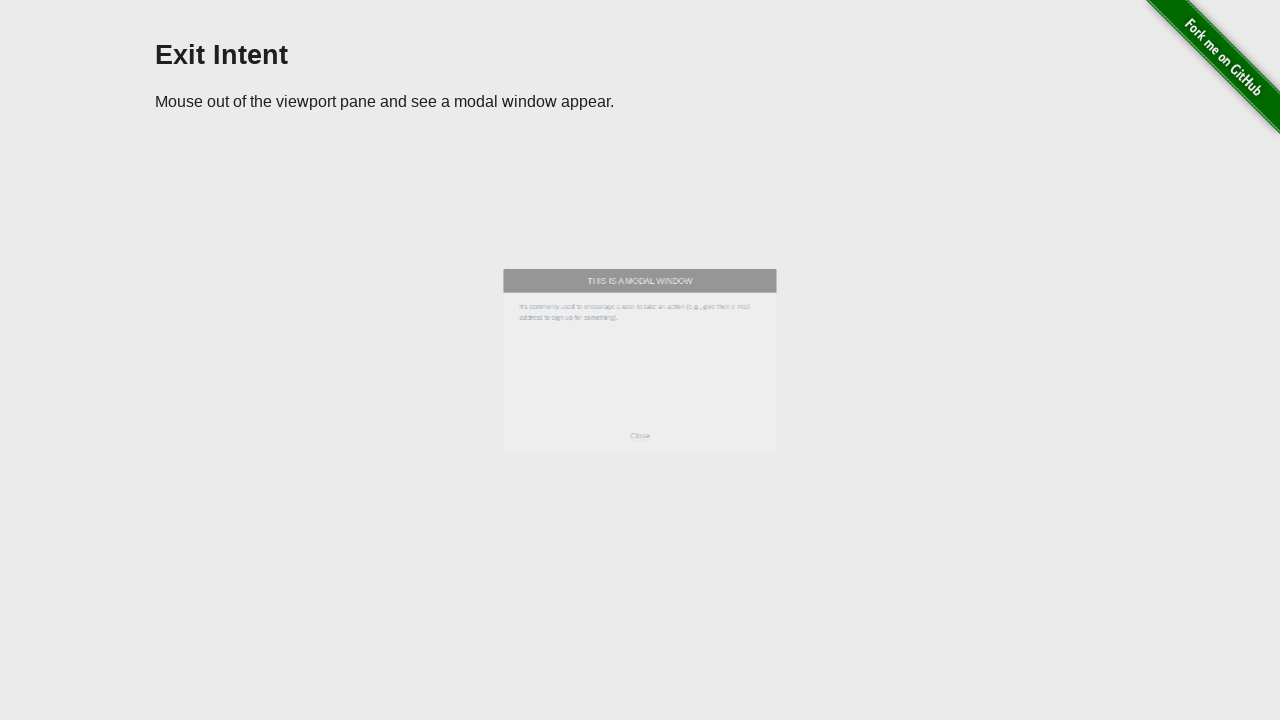

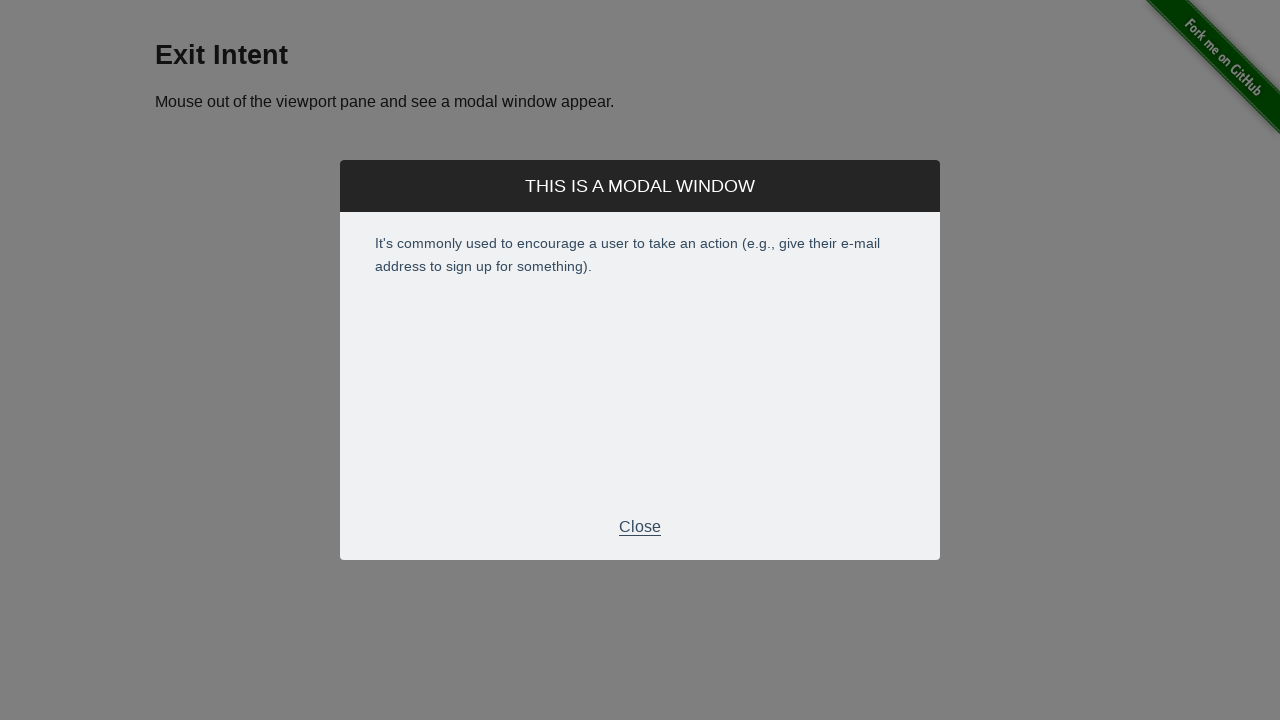